Navigates to a YouTube video page and verifies the page title by checking if it contains the word "video"

Starting URL: https://youtu.be/QjuG1BIcq6k?si=jt-_zKQr6YYGAlwp

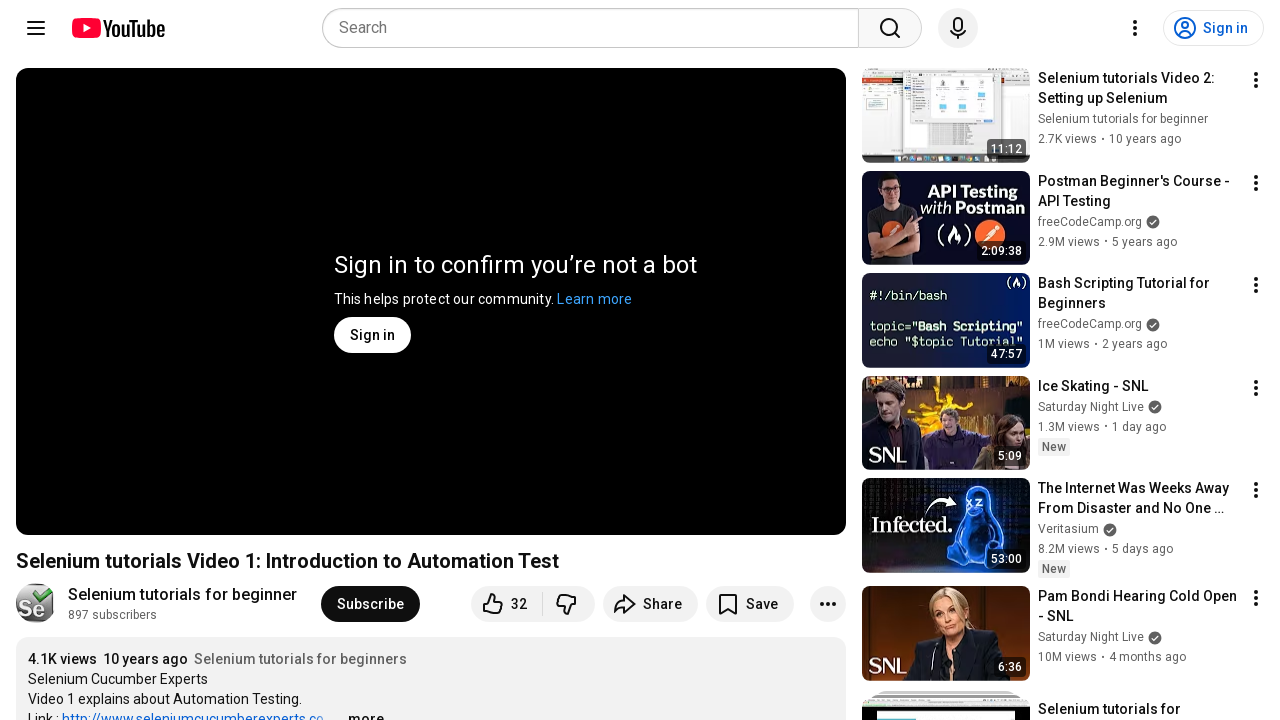

Navigated to YouTube video page
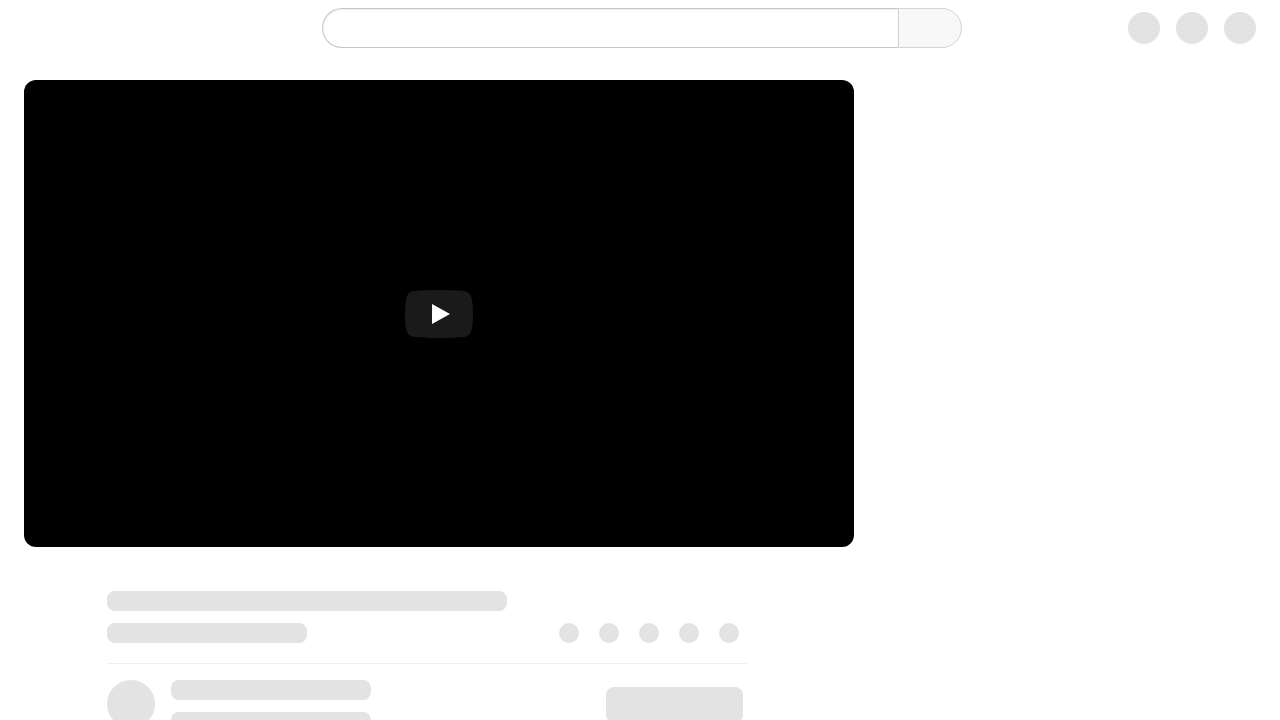

Page loaded and DOM content is ready
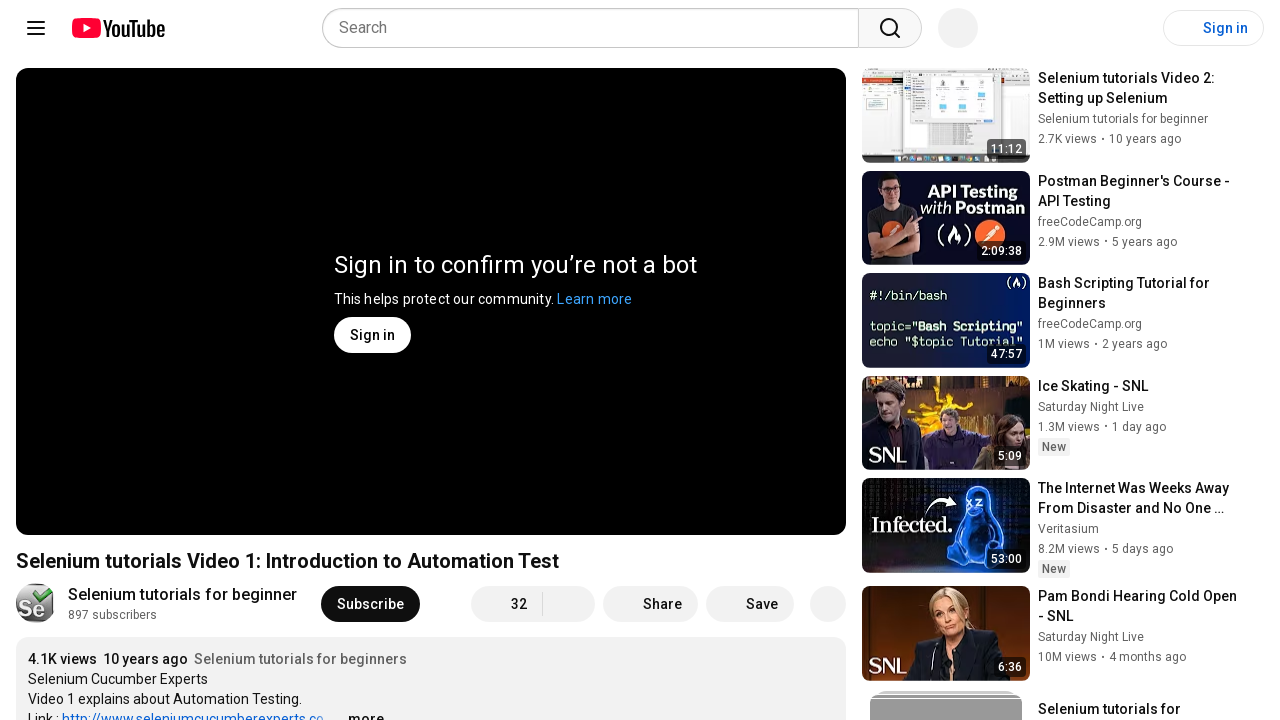

Retrieved page title: Selenium tutorials Video 1: Introduction to Automation Test - YouTube
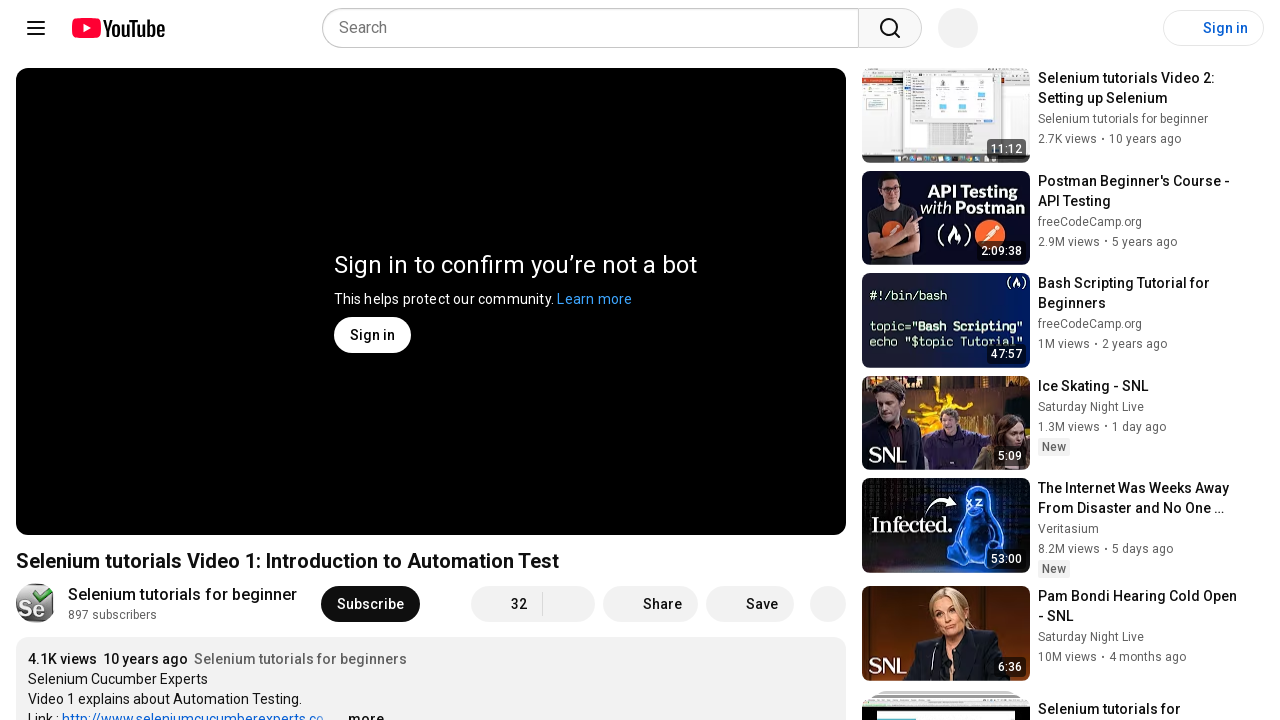

Test passed: Page title contains 'video'
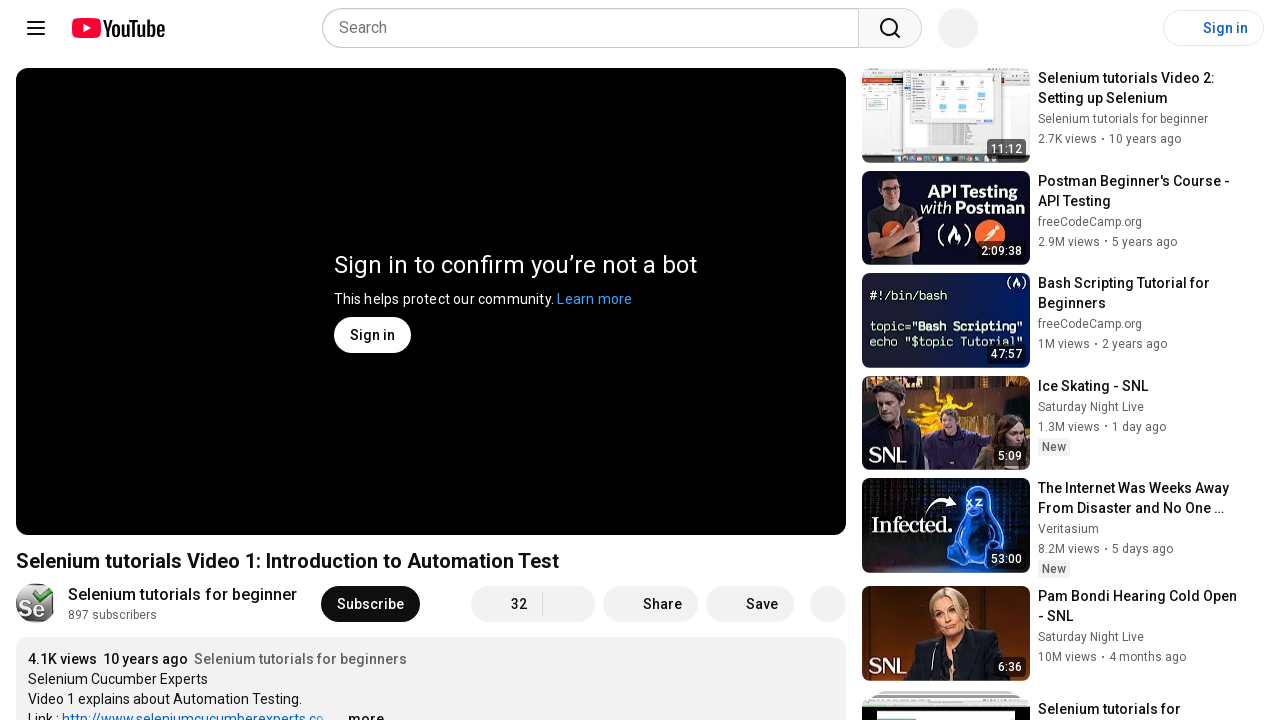

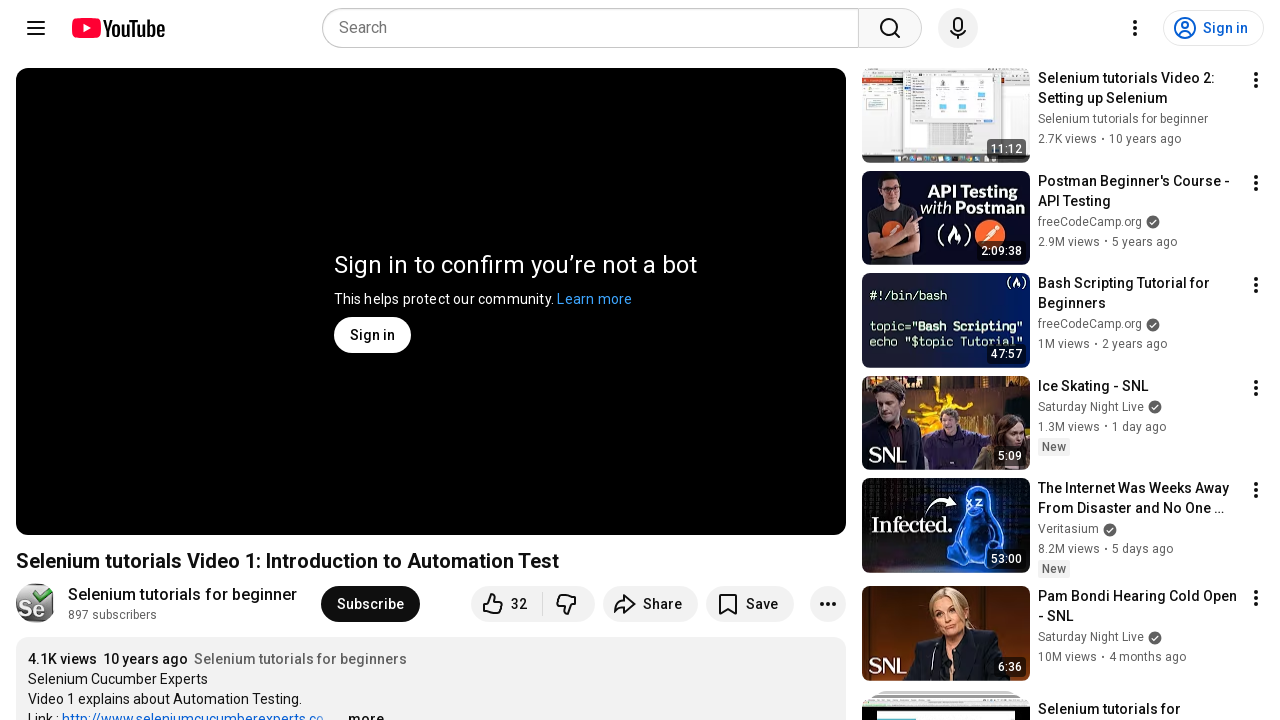